Tests that edits are cancelled when pressing Escape

Starting URL: https://demo.playwright.dev/todomvc

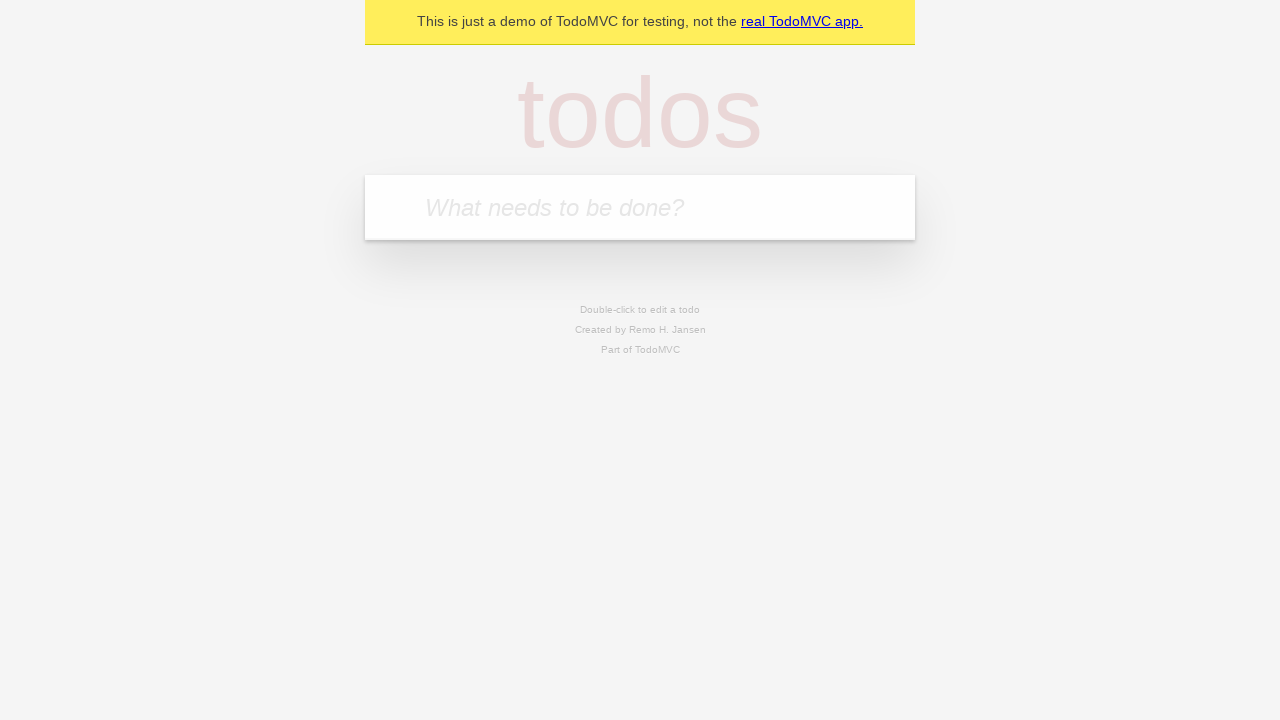

Filled first todo input with 'buy some cheese' on internal:attr=[placeholder="What needs to be done?"i]
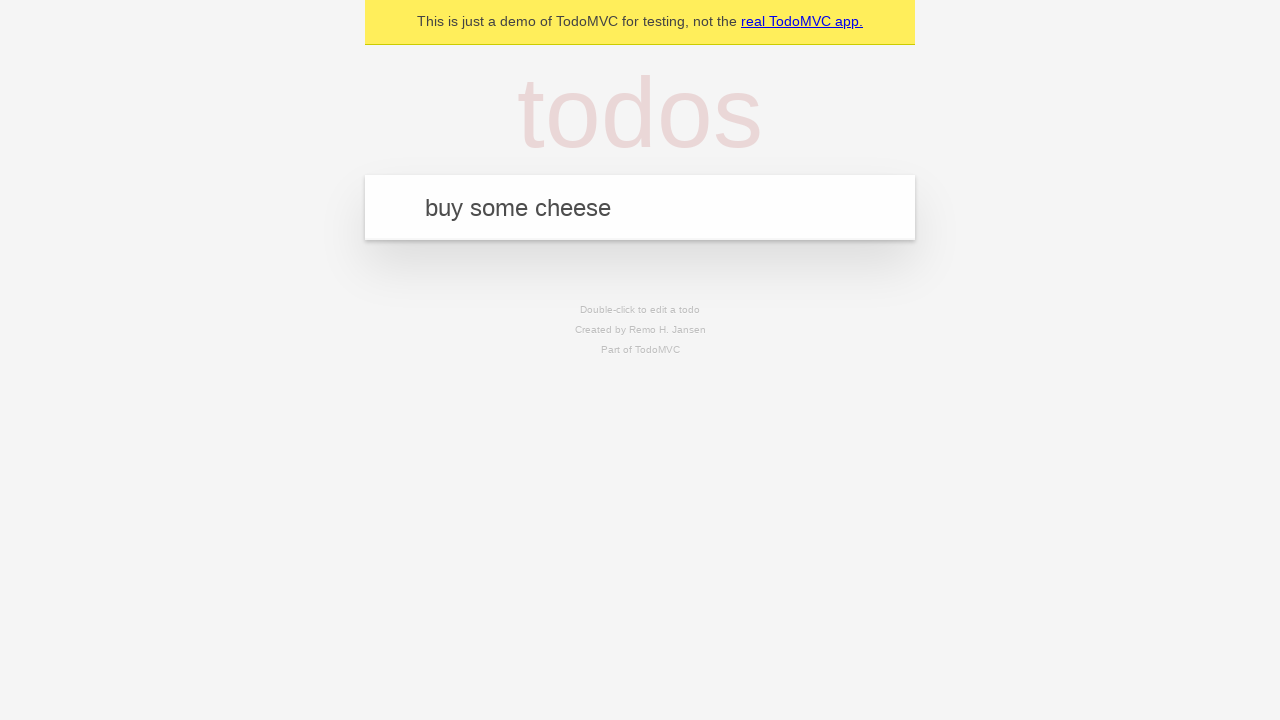

Pressed Enter to create first todo on internal:attr=[placeholder="What needs to be done?"i]
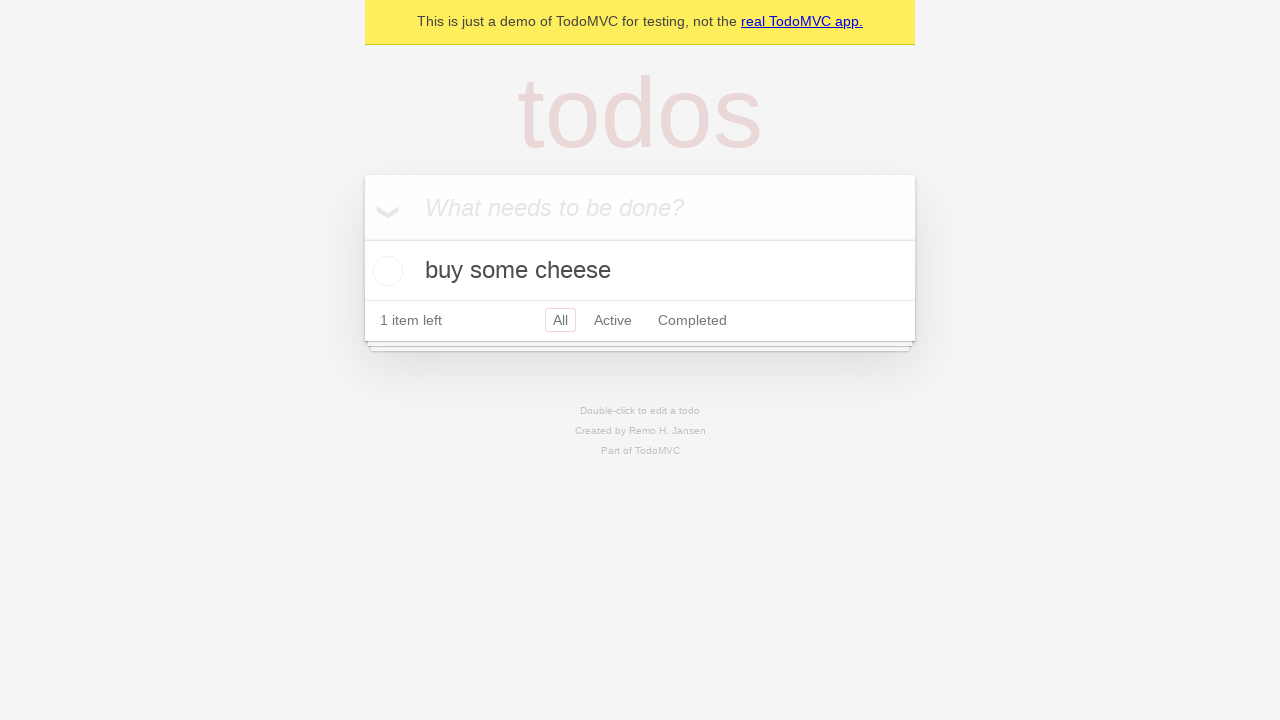

Filled second todo input with 'feed the cat' on internal:attr=[placeholder="What needs to be done?"i]
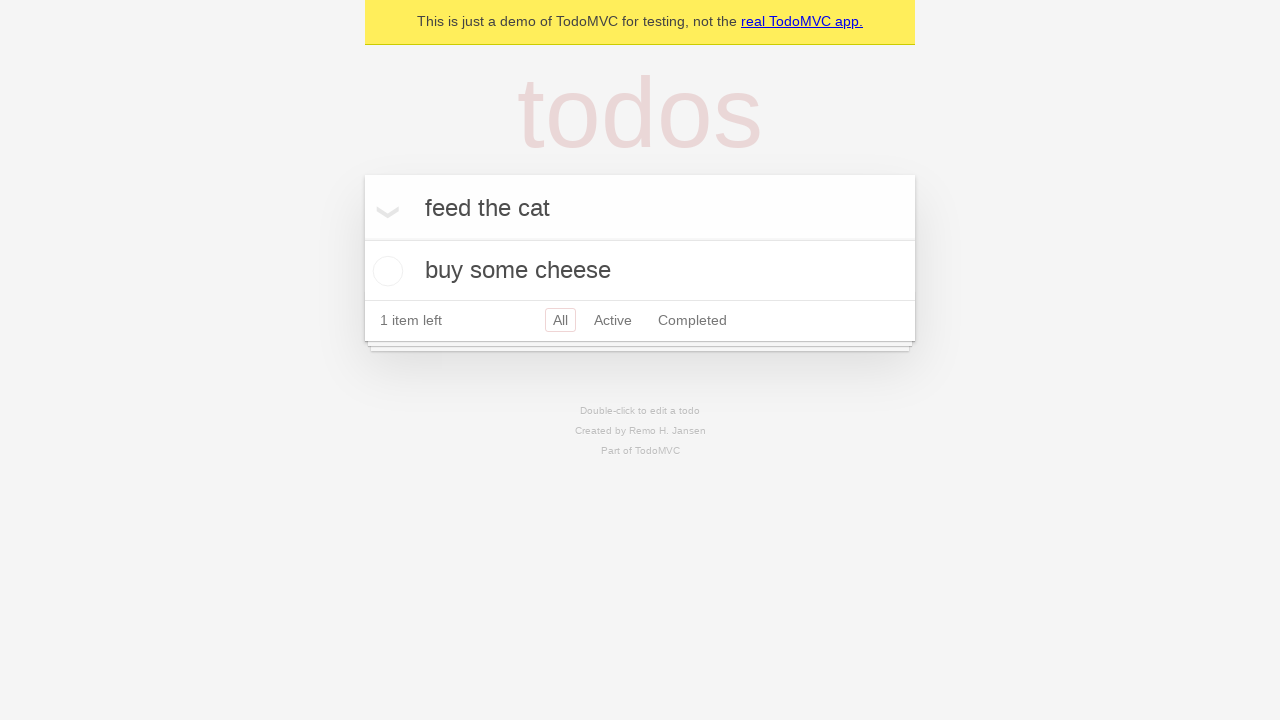

Pressed Enter to create second todo on internal:attr=[placeholder="What needs to be done?"i]
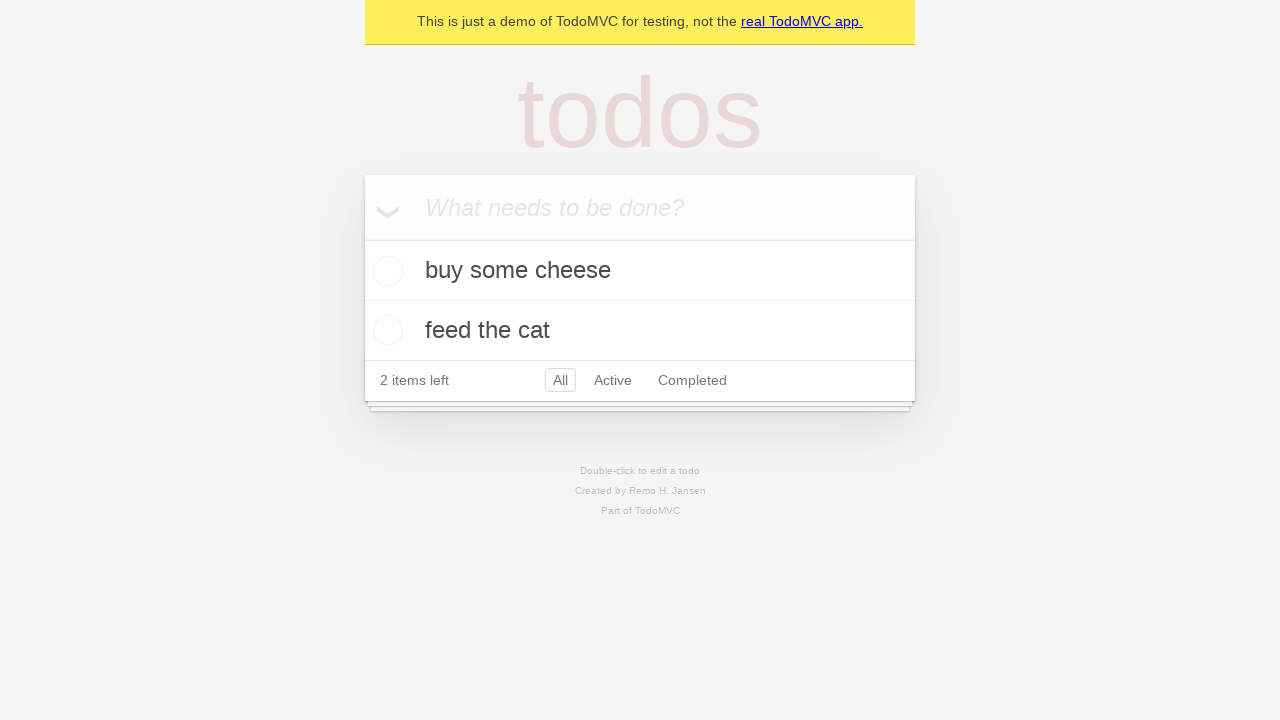

Filled third todo input with 'book a doctors appointment' on internal:attr=[placeholder="What needs to be done?"i]
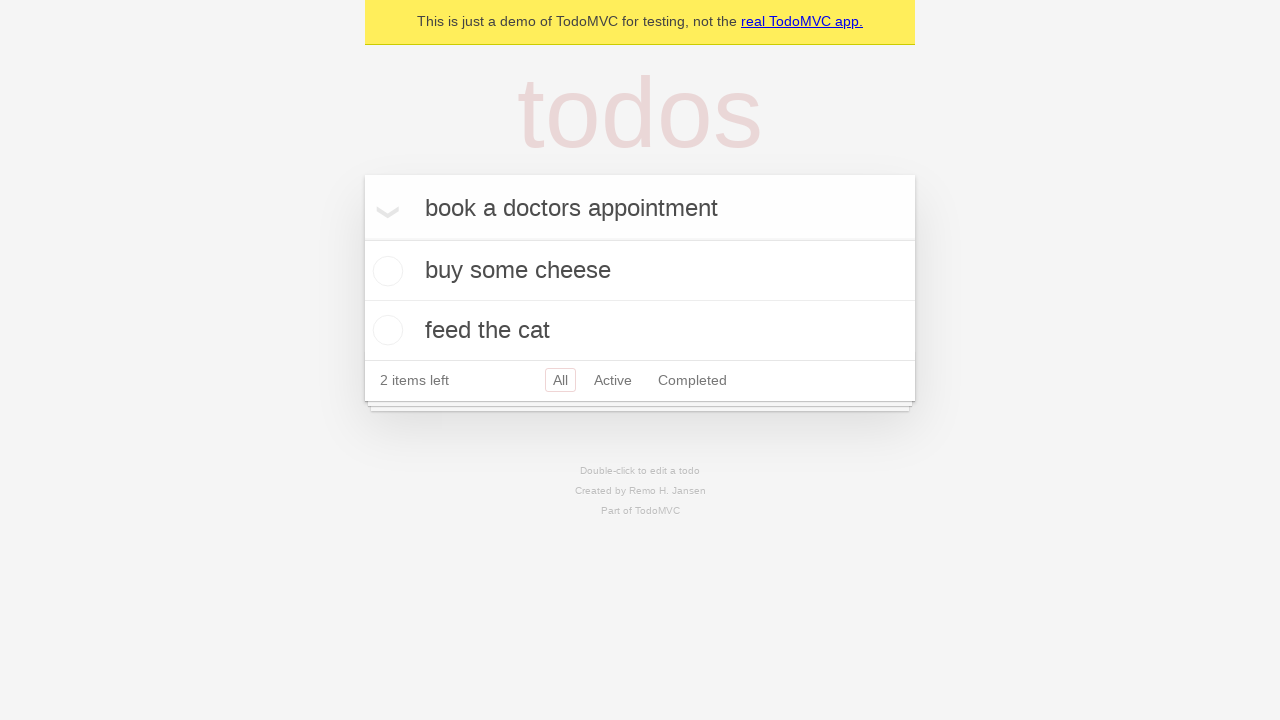

Pressed Enter to create third todo on internal:attr=[placeholder="What needs to be done?"i]
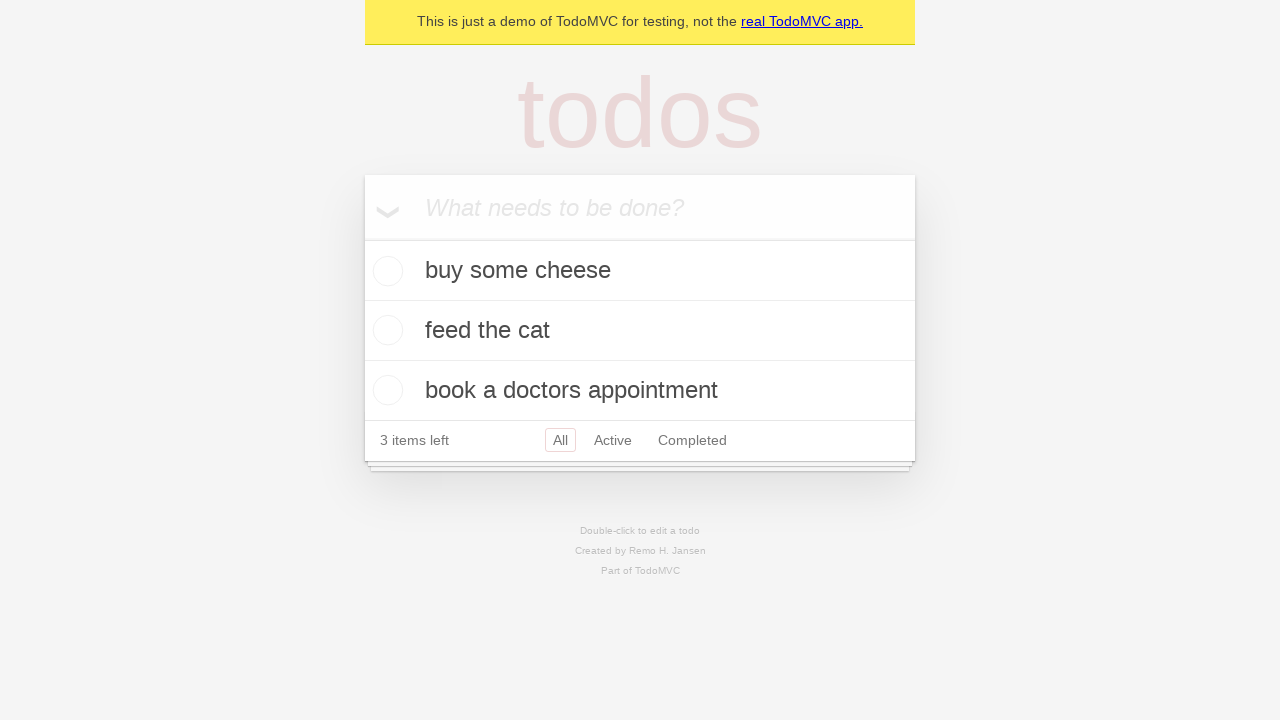

Located all todo items
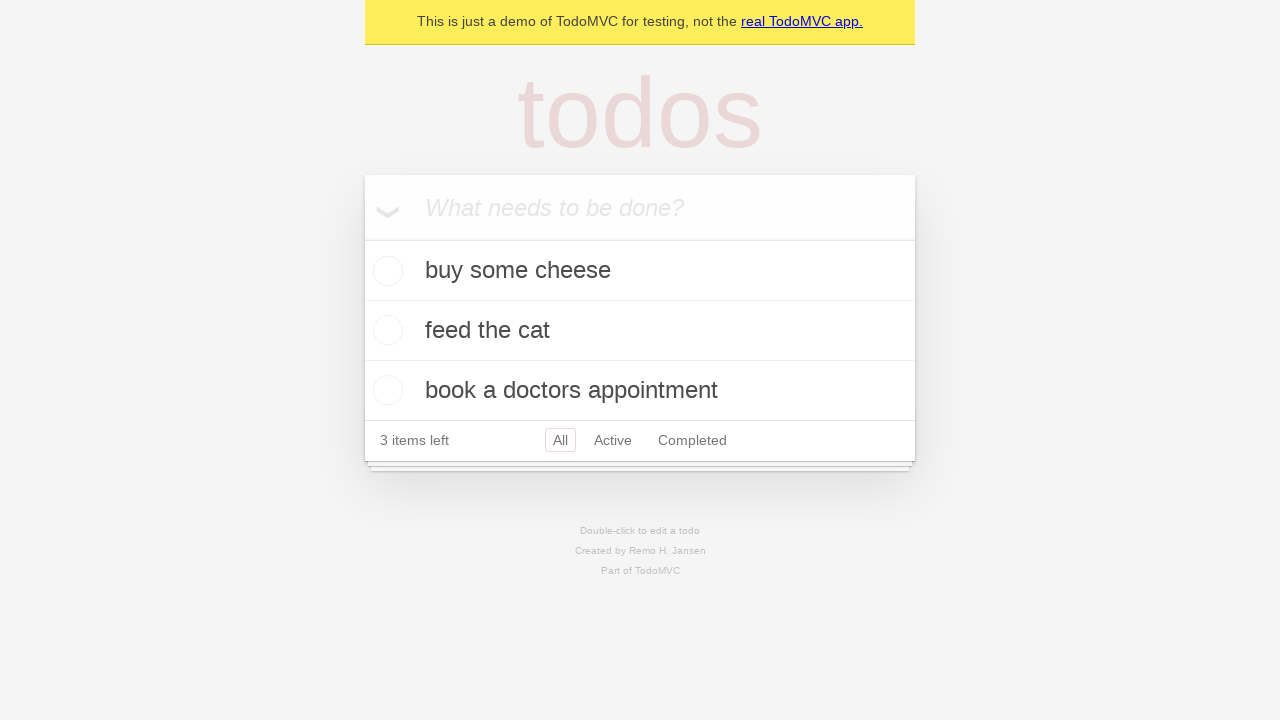

Double-clicked second todo to enter edit mode at (640, 331) on internal:testid=[data-testid="todo-item"s] >> nth=1
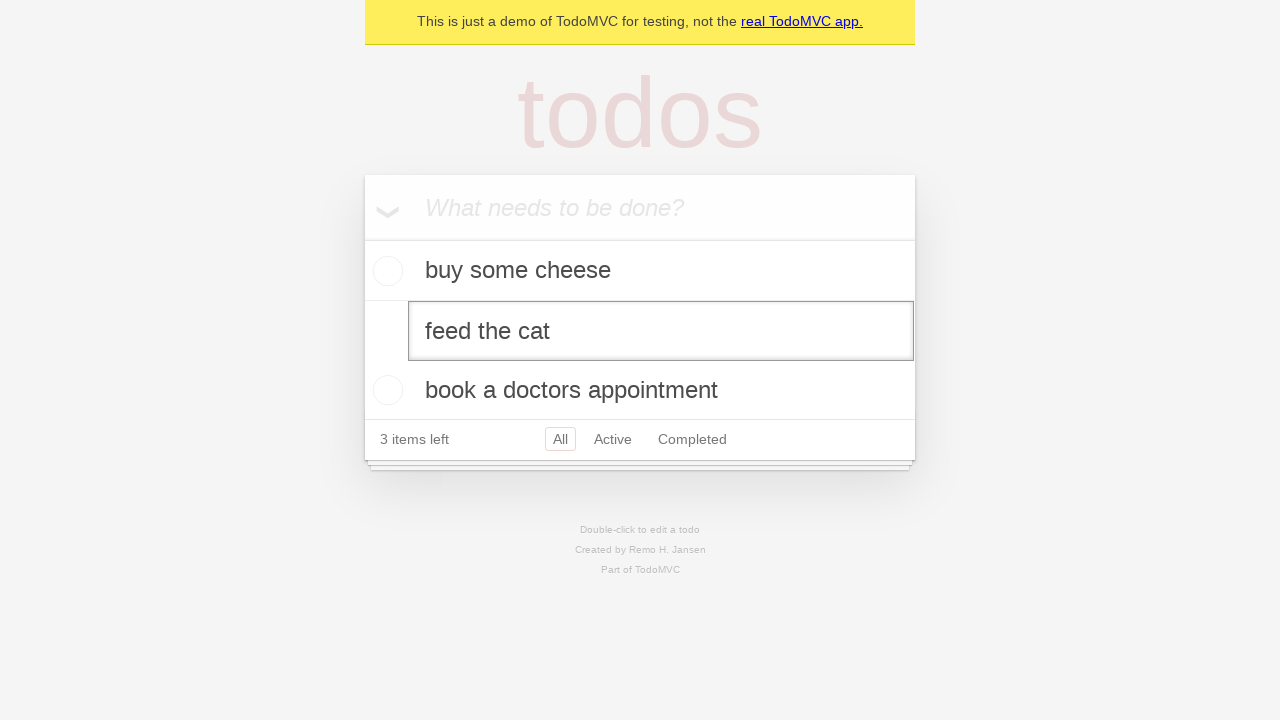

Located edit textbox for second todo
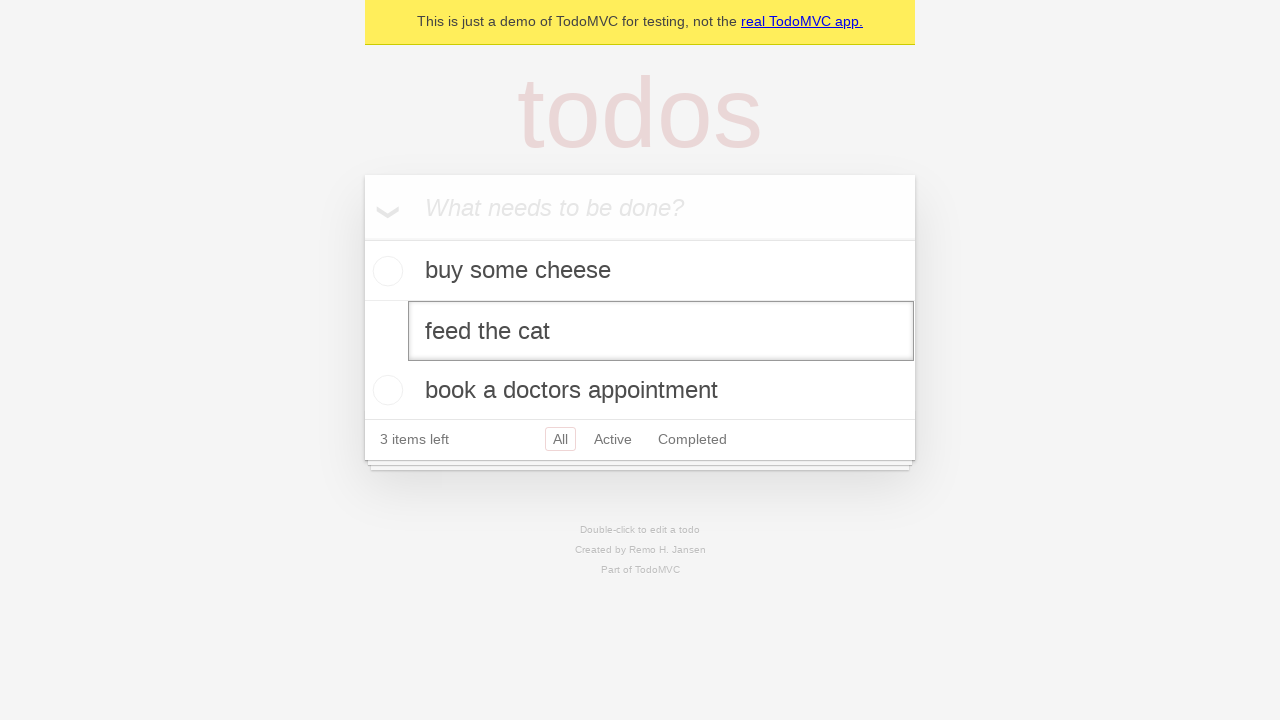

Filled edit field with 'buy some sausages' on internal:testid=[data-testid="todo-item"s] >> nth=1 >> internal:role=textbox[nam
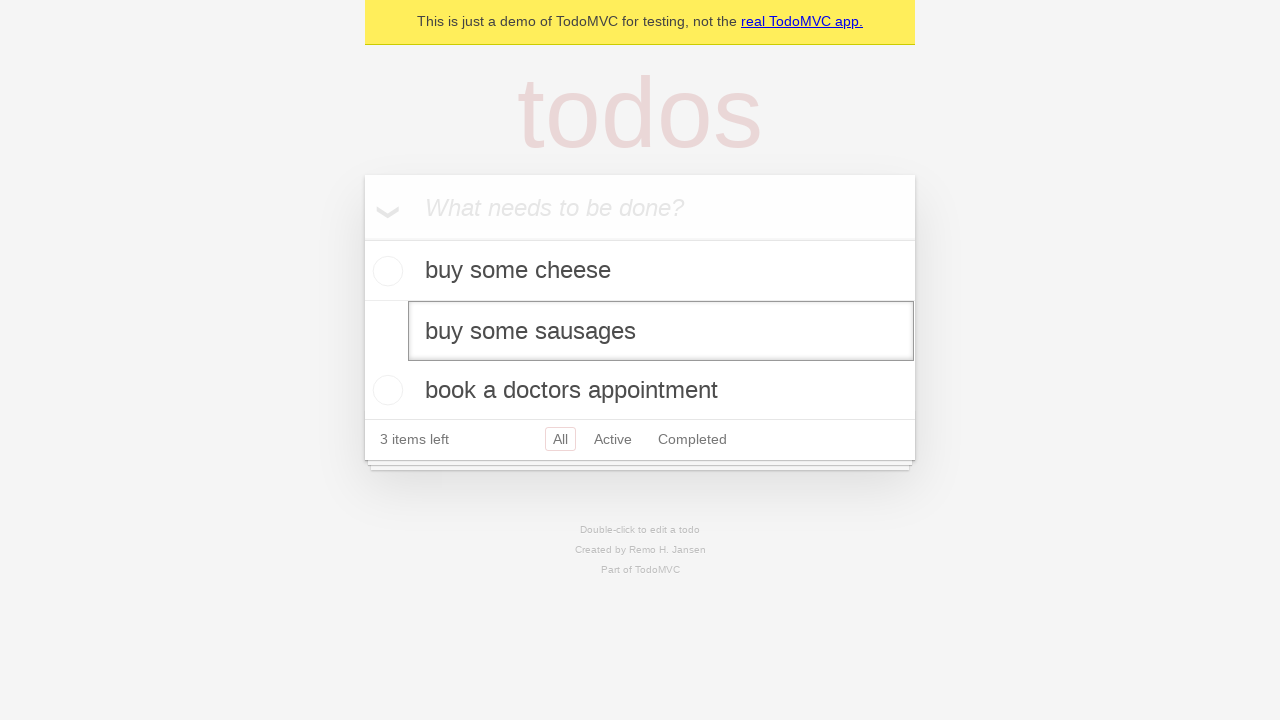

Pressed Escape to cancel edit without saving changes on internal:testid=[data-testid="todo-item"s] >> nth=1 >> internal:role=textbox[nam
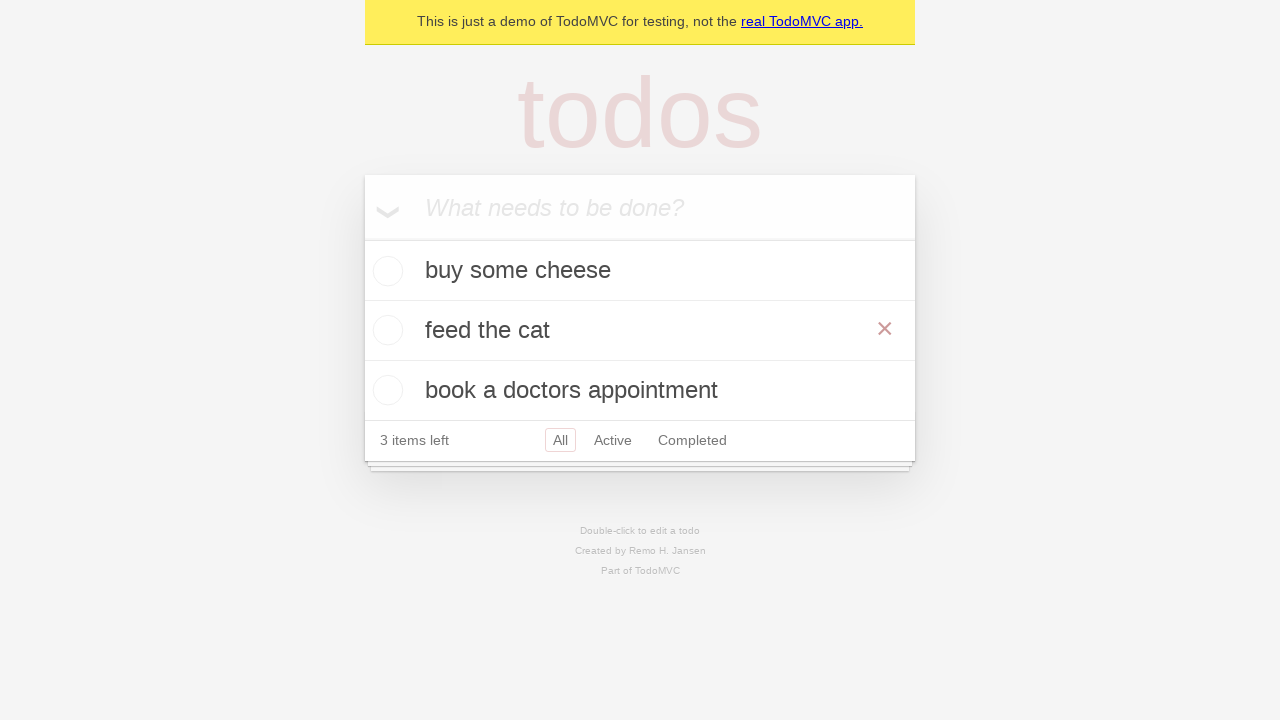

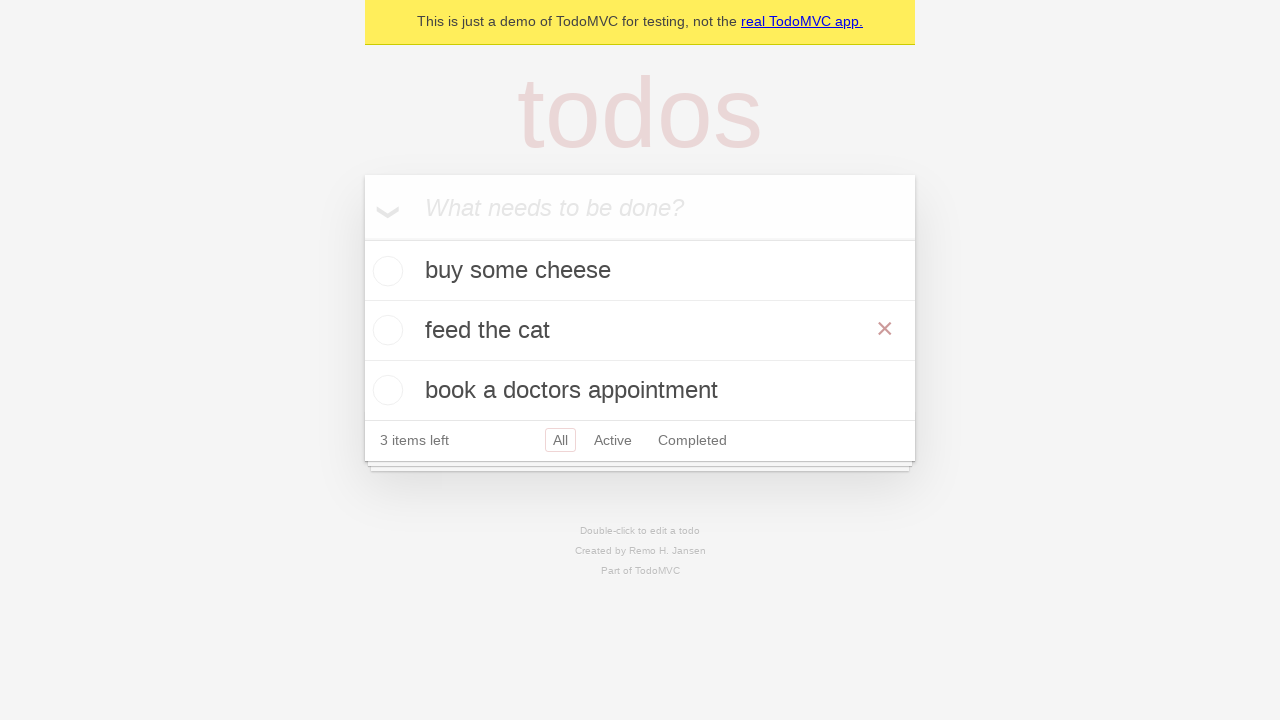